Navigates to Nykaa's homepage and waits for the main heading (h1) element to become visible, verifying that the page loads correctly.

Starting URL: https://www.nykaa.com

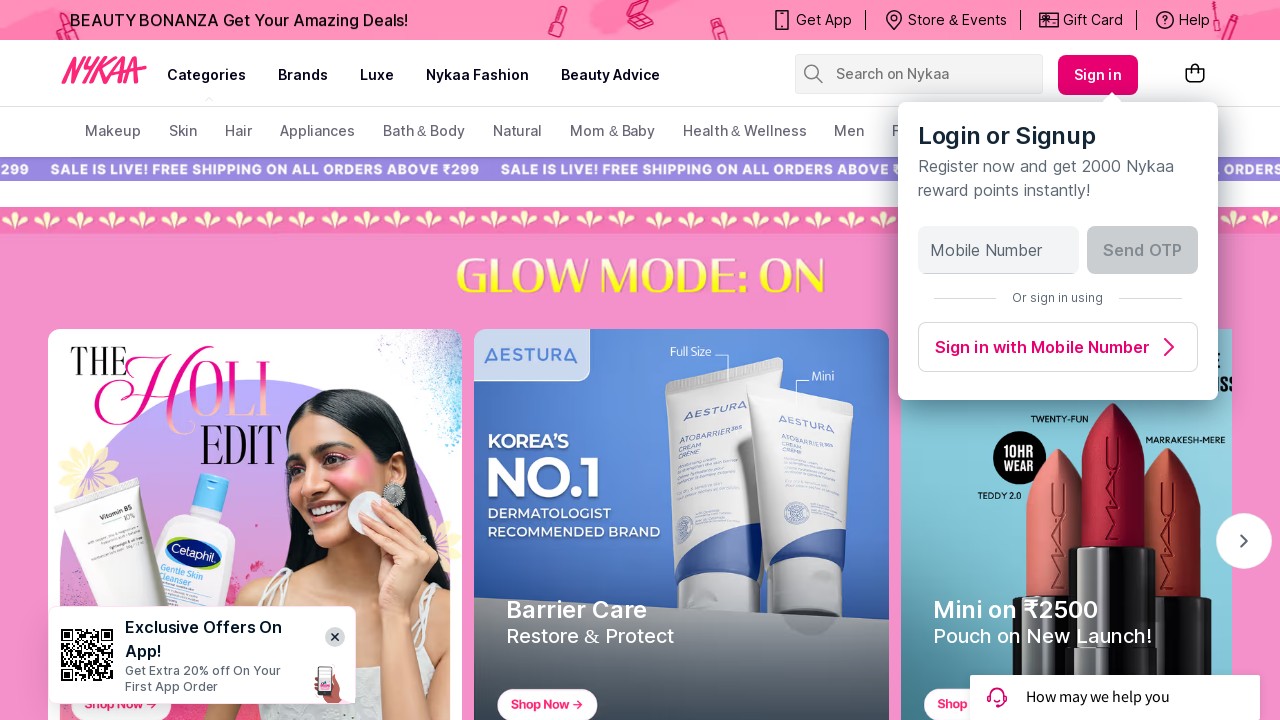

Navigated to Nykaa homepage at https://www.nykaa.com
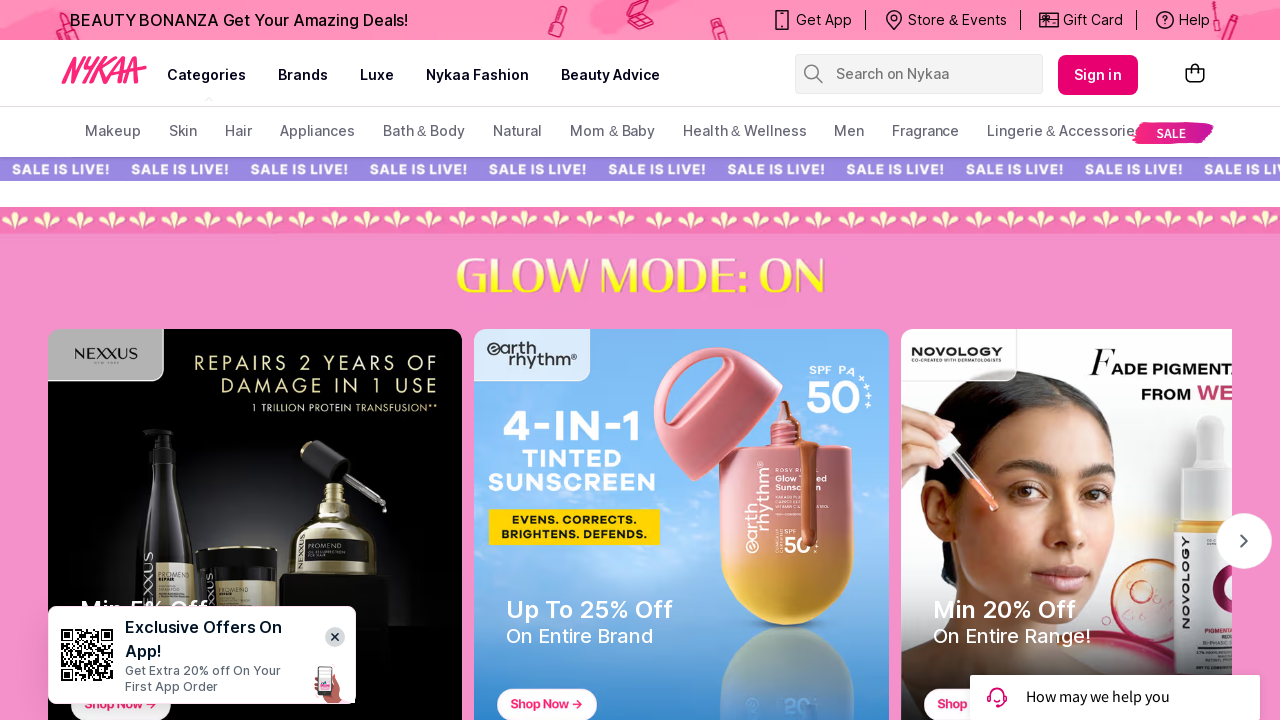

Main heading (h1) element became visible, verifying page loaded correctly
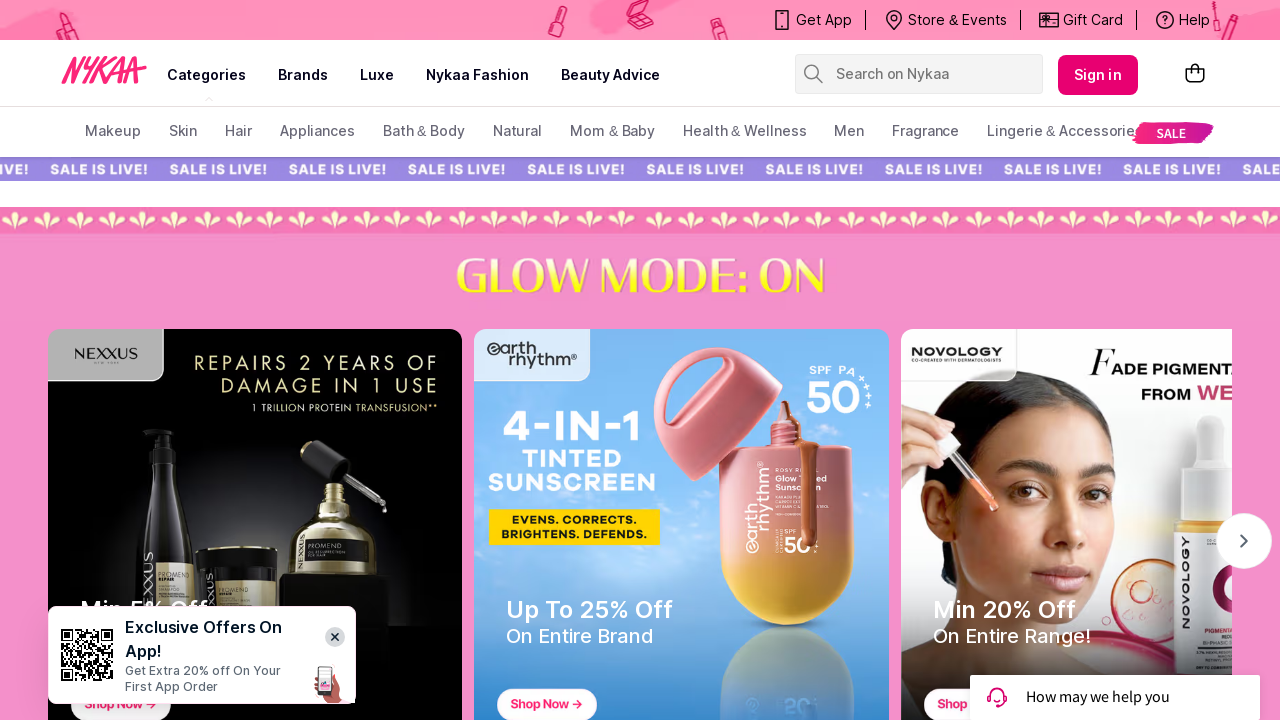

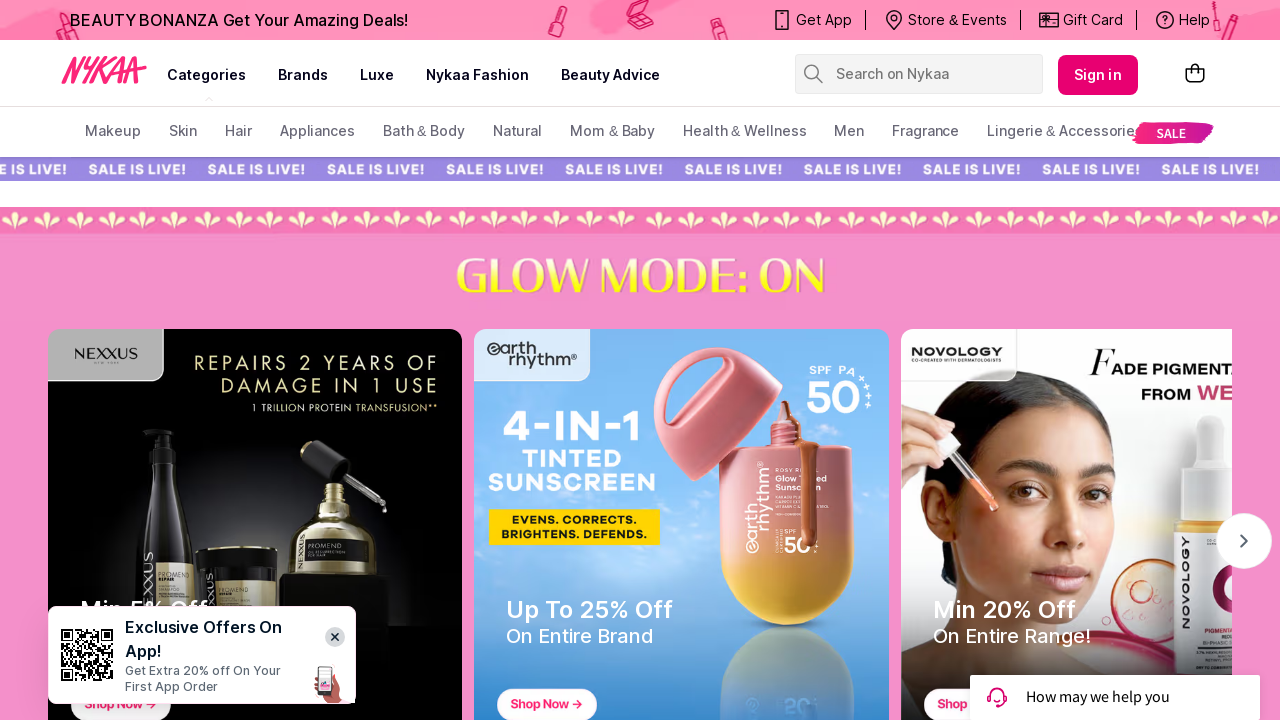